Tests hovering through nested menu items to click on Sub Sub Item 1

Starting URL: https://demoqa.com/menu

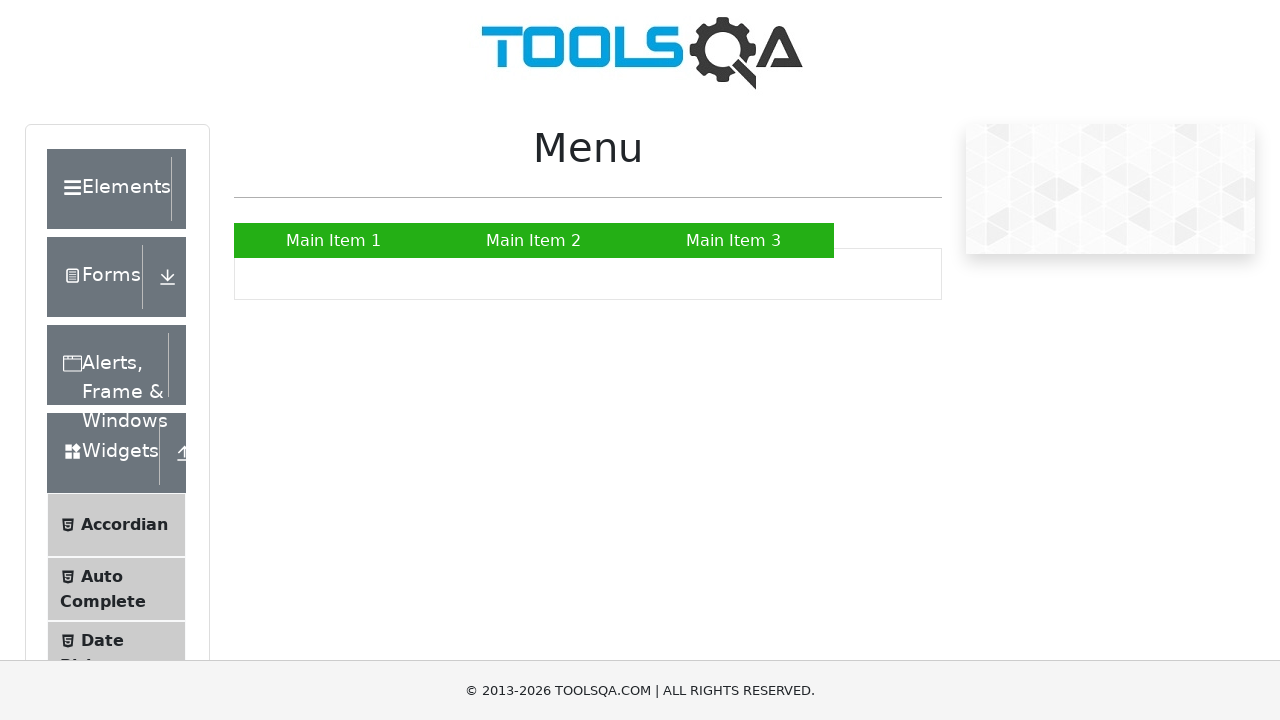

Hovered on Main Item 2 to reveal submenu at (534, 240) on a:has-text('Main Item 2')
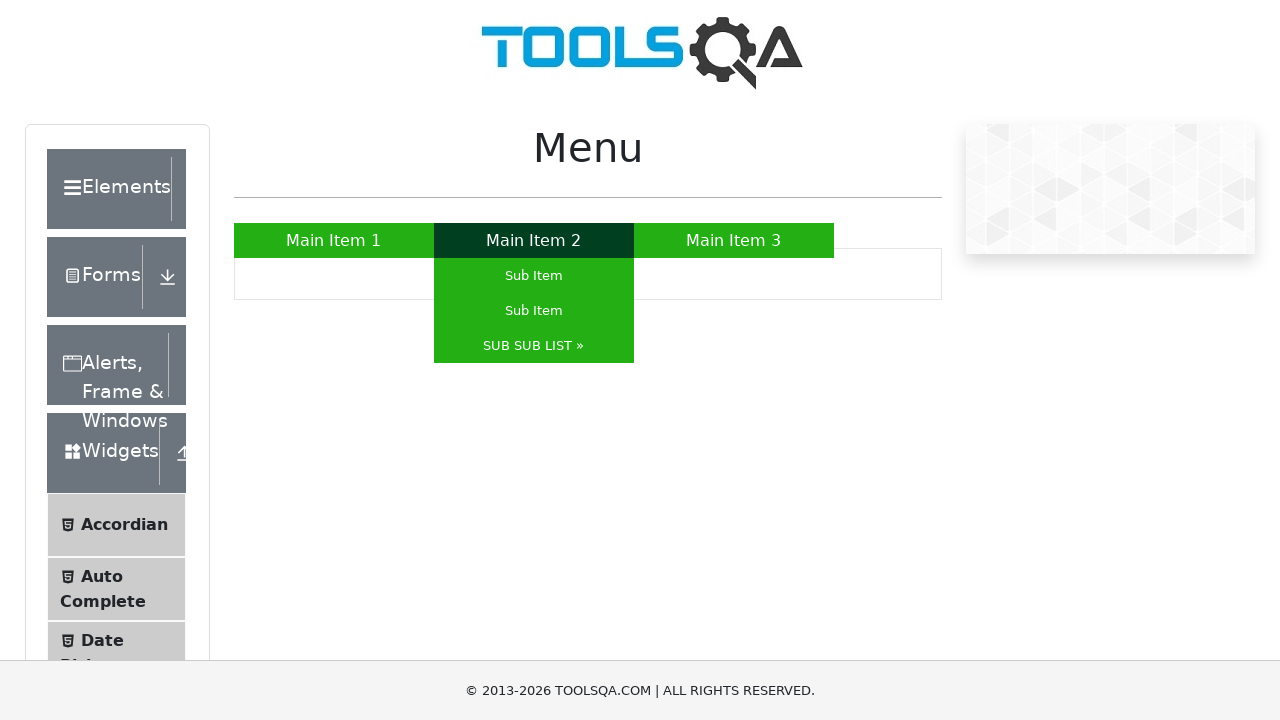

Hovered on SUB SUB LIST to reveal nested submenu at (534, 346) on a:has-text('SUB SUB LIST »')
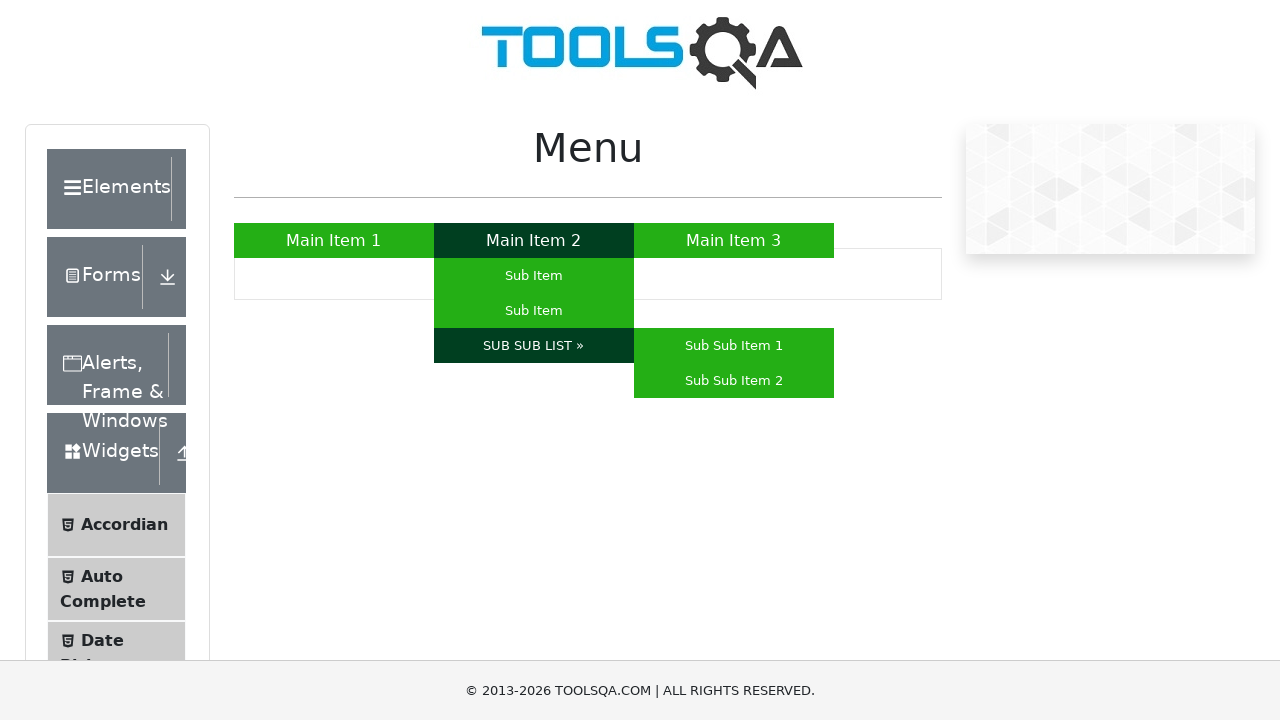

Clicked on Sub Sub Item 1 at (734, 346) on a:has-text('Sub Sub Item 1')
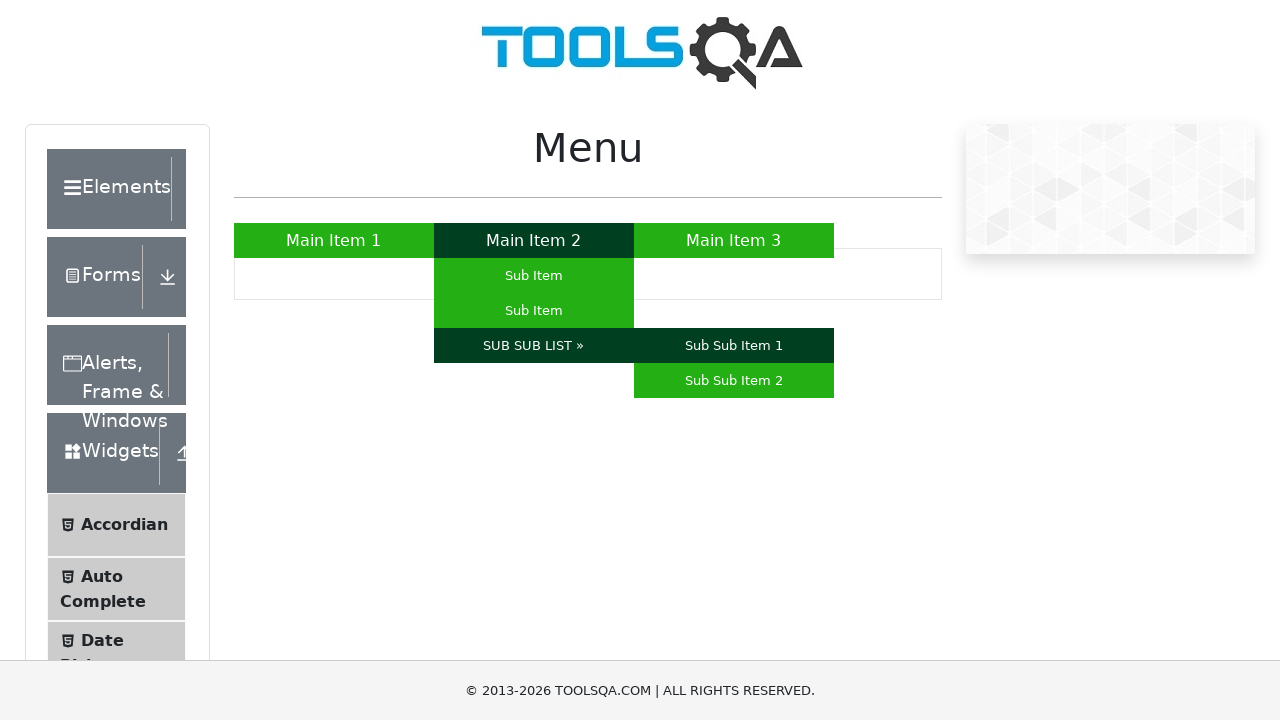

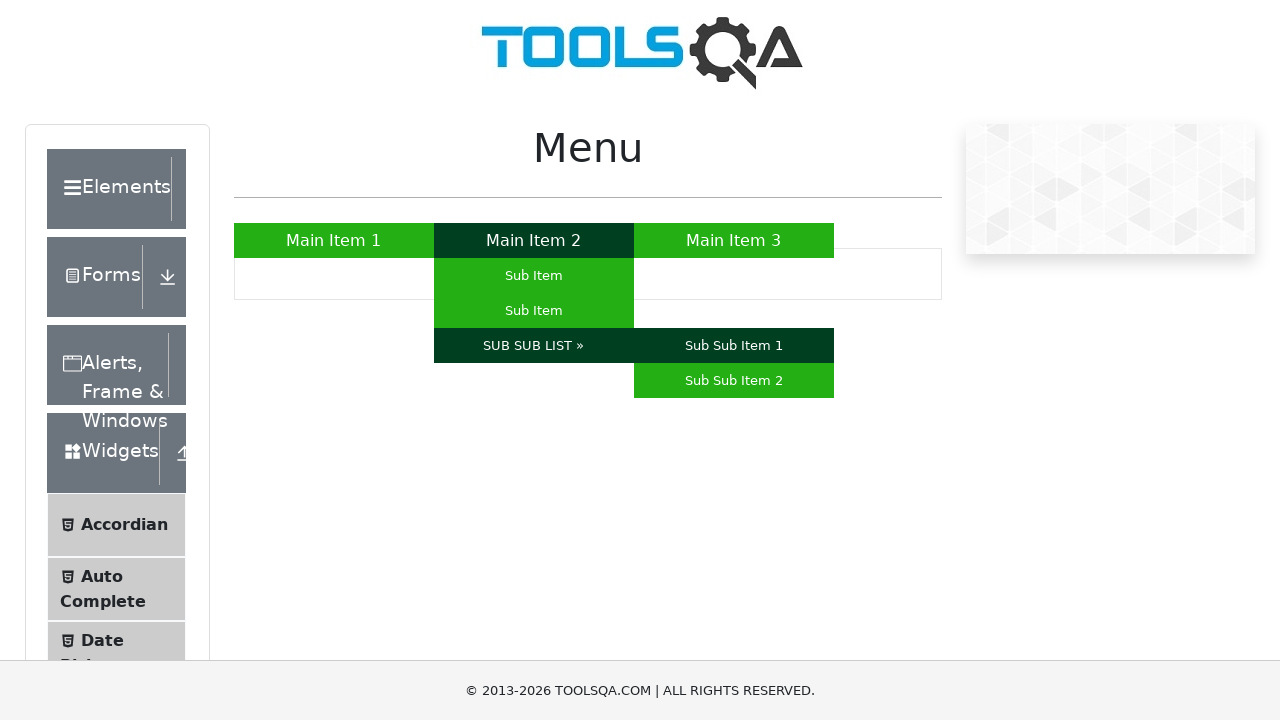